Tests dynamic loading functionality by clicking a start button and waiting for the loading icon to disappear and hello text to appear, with 3 second wait configuration.

Starting URL: https://automationfc.github.io/dynamic-loading/

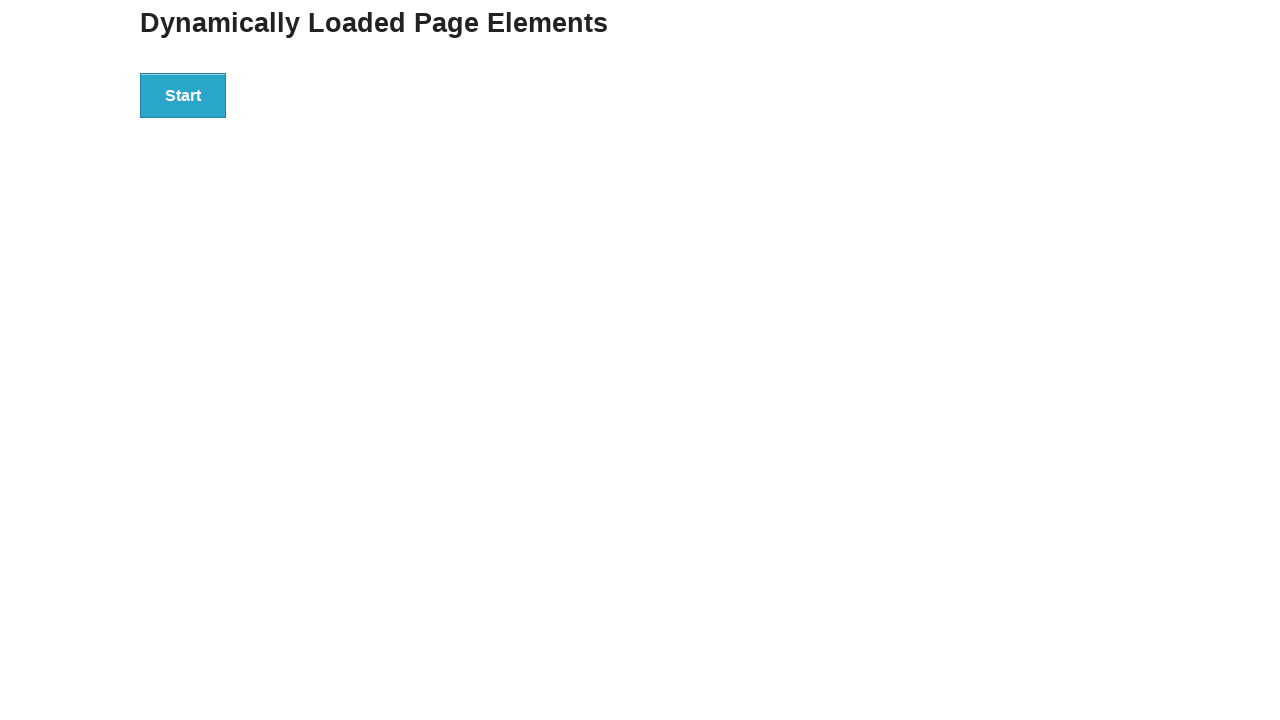

Clicked the start button to initiate dynamic loading at (183, 95) on div#start > button
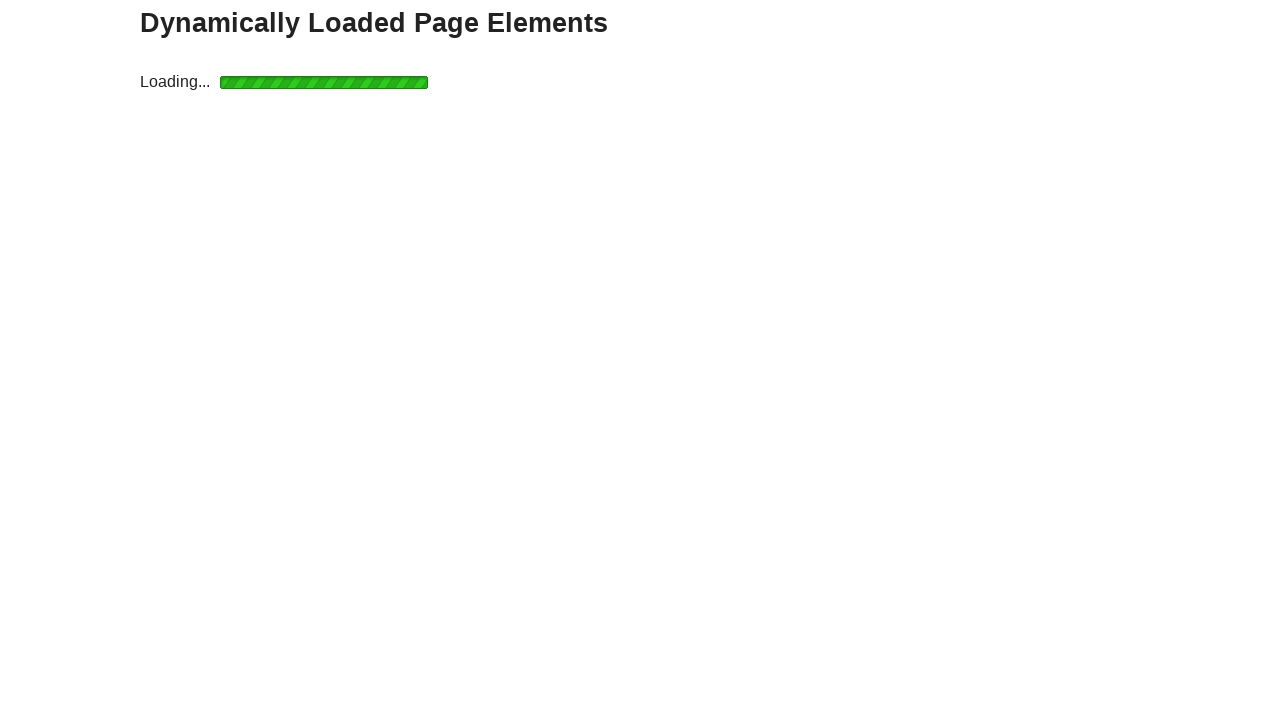

Waited for loading icon to disappear
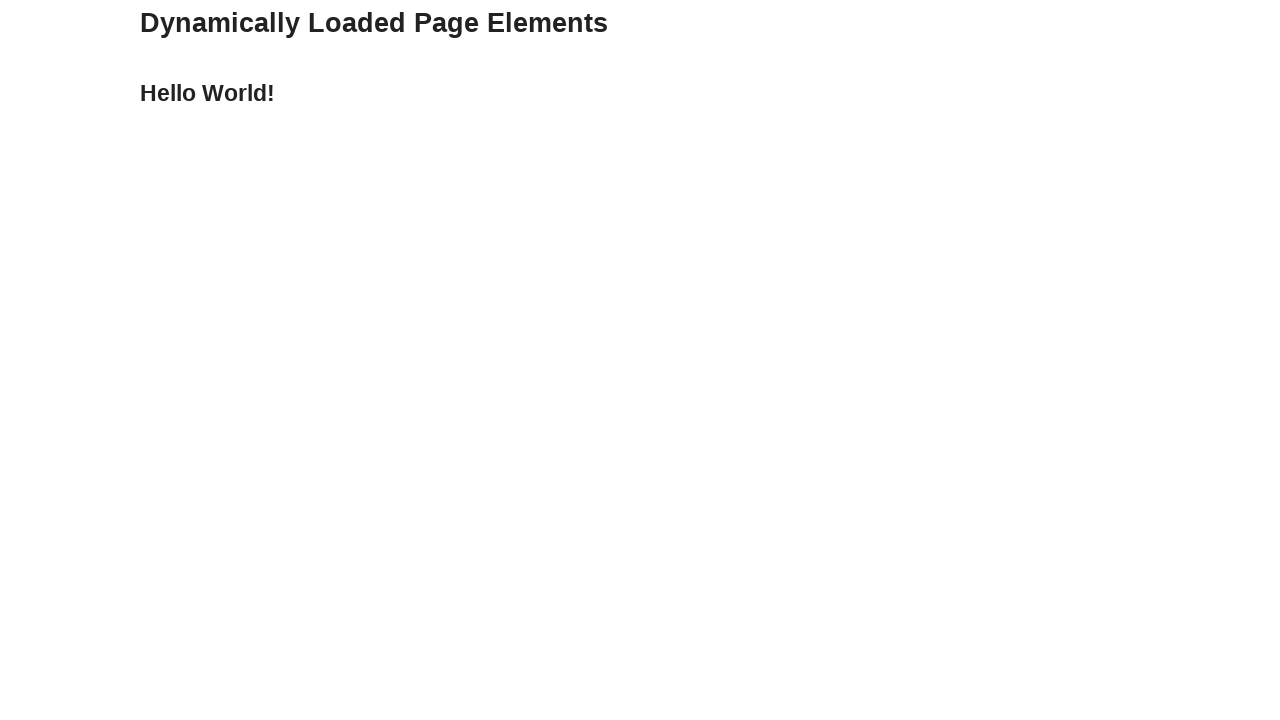

Waited for hello text to appear on the page
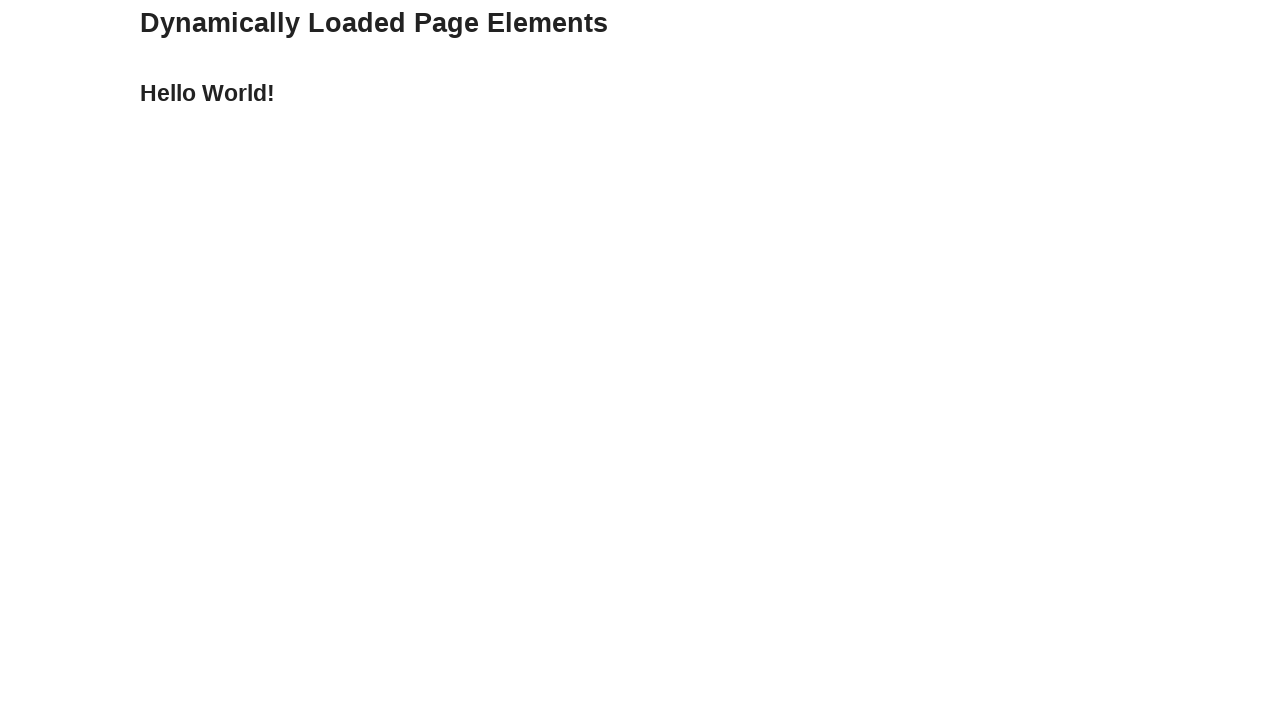

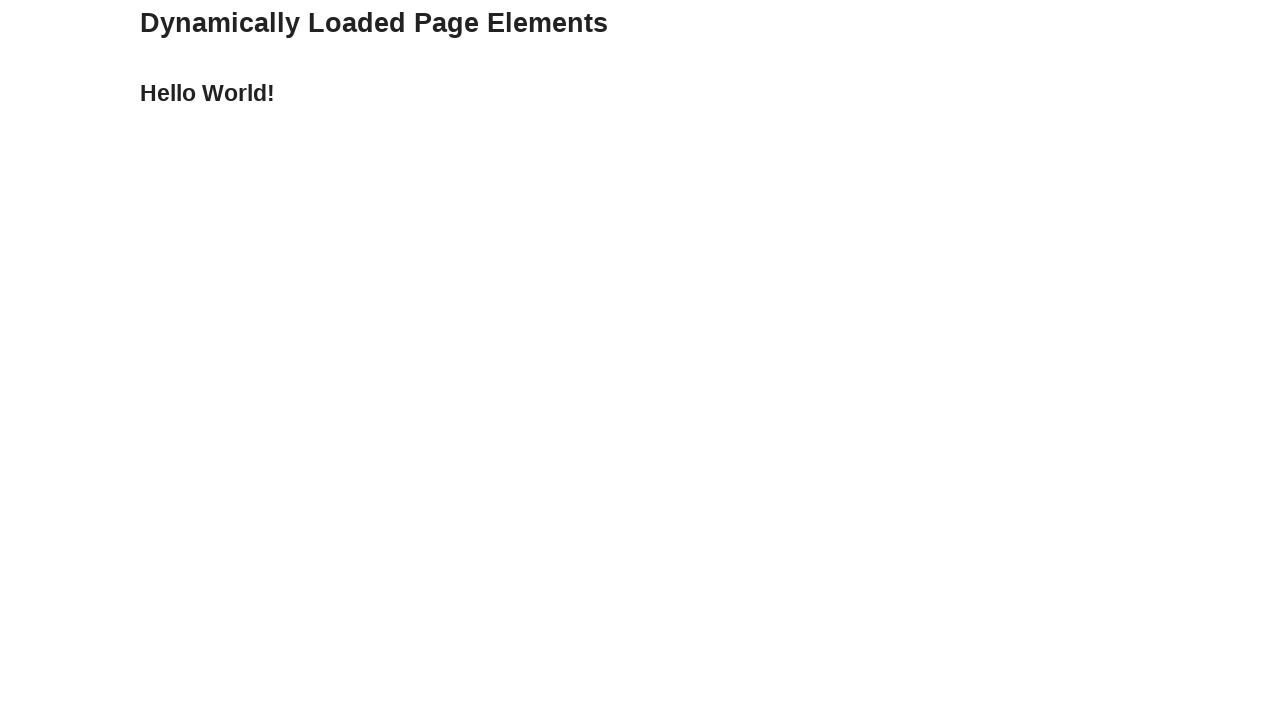